Tests checkbox functionality by verifying initial states of two checkboxes, then clicking both to toggle their states and verifying the changes.

Starting URL: https://the-internet.herokuapp.com/checkboxes

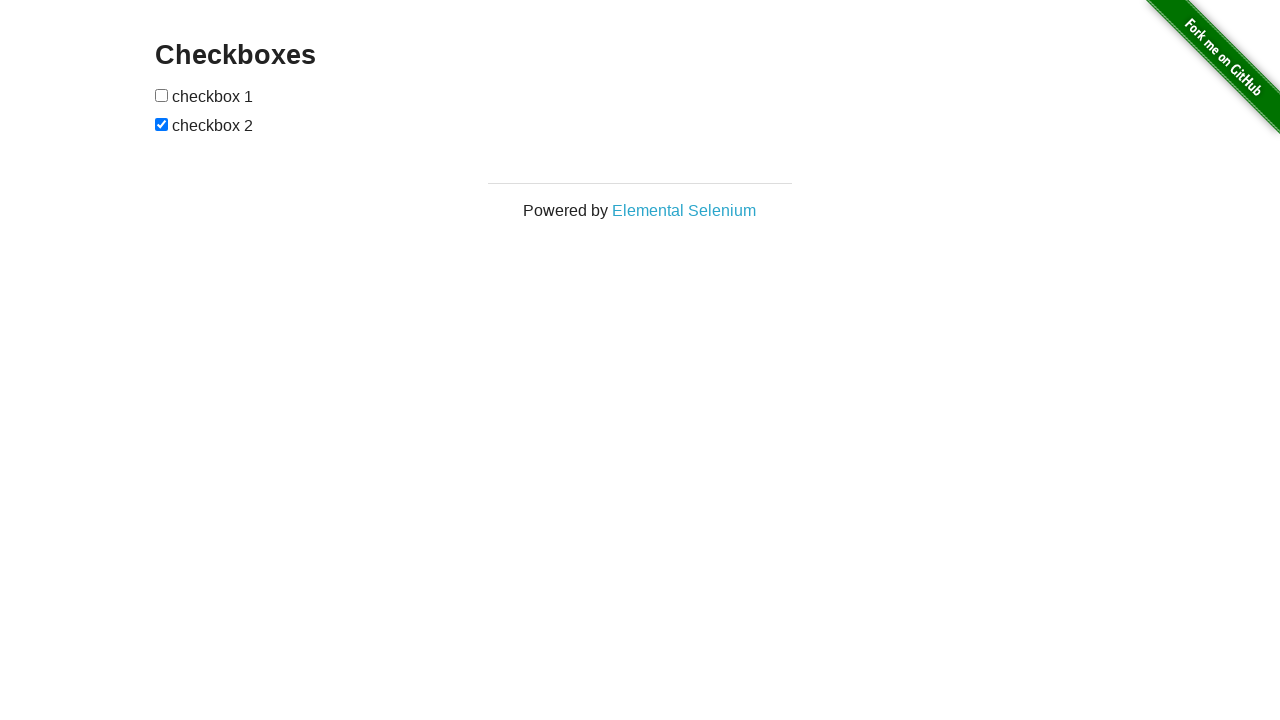

Located both checkboxes on the page
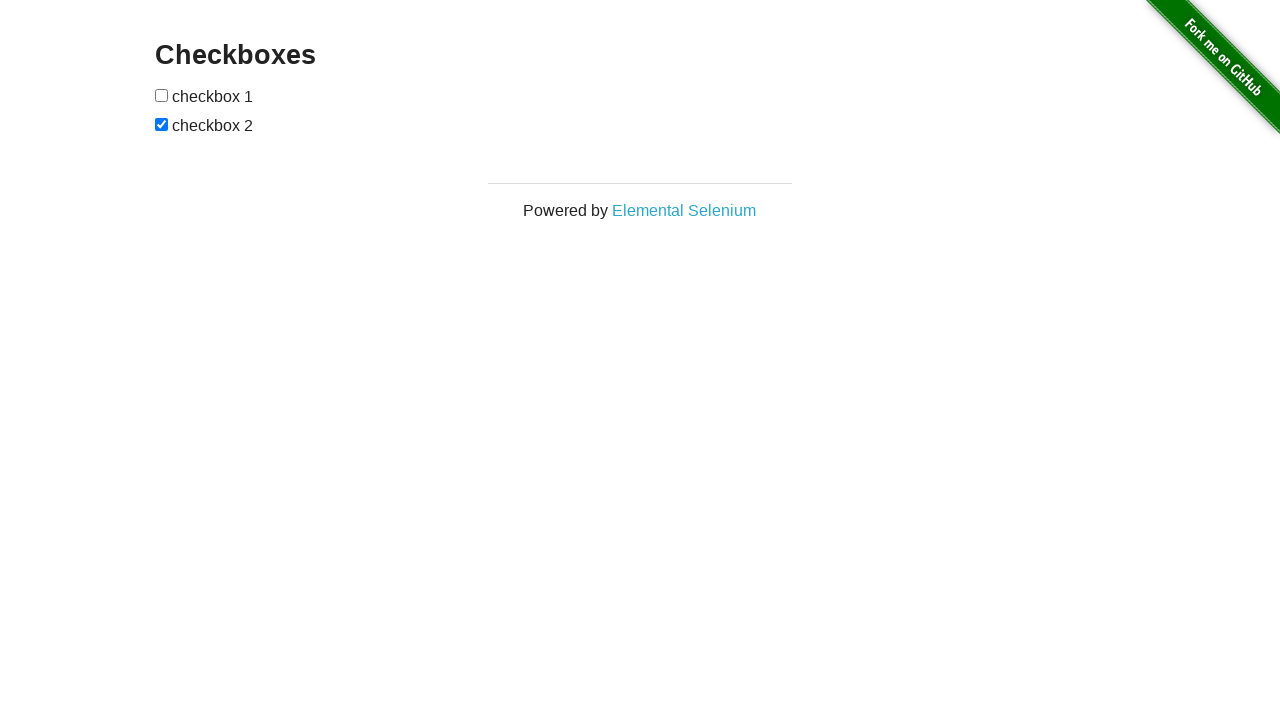

Verified checkbox1 is unchecked initially
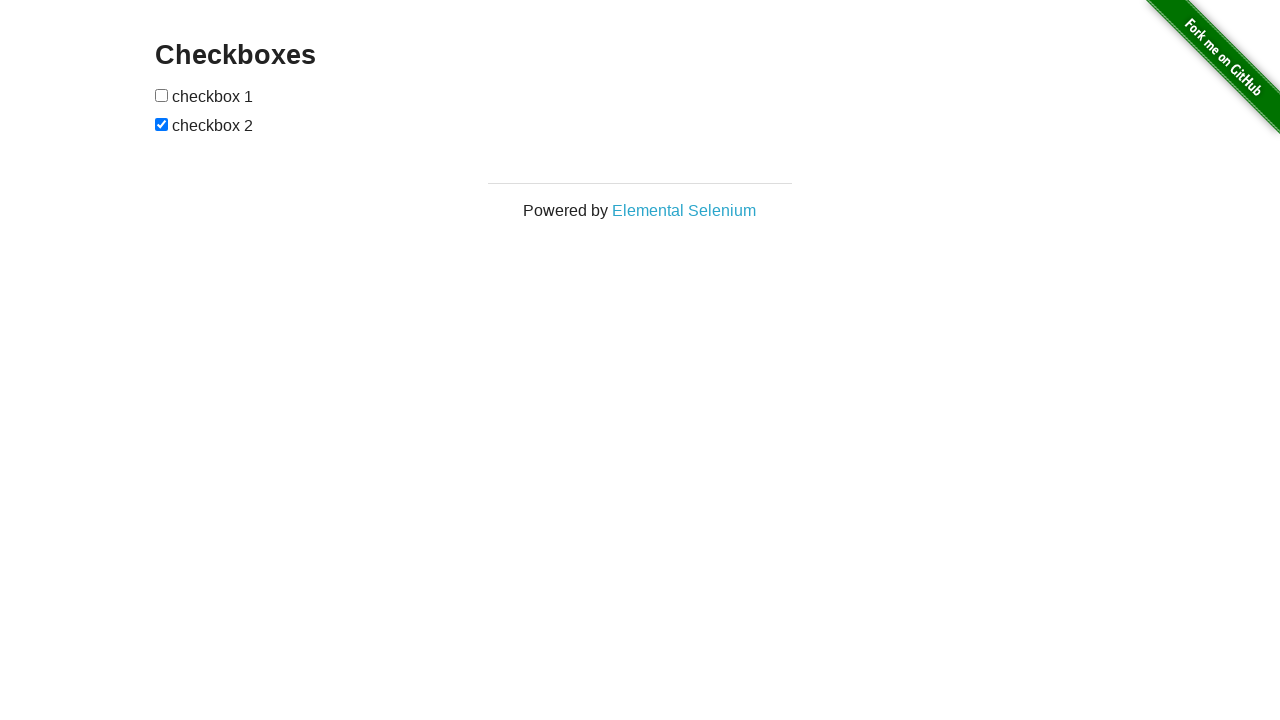

Verified checkbox2 is checked initially
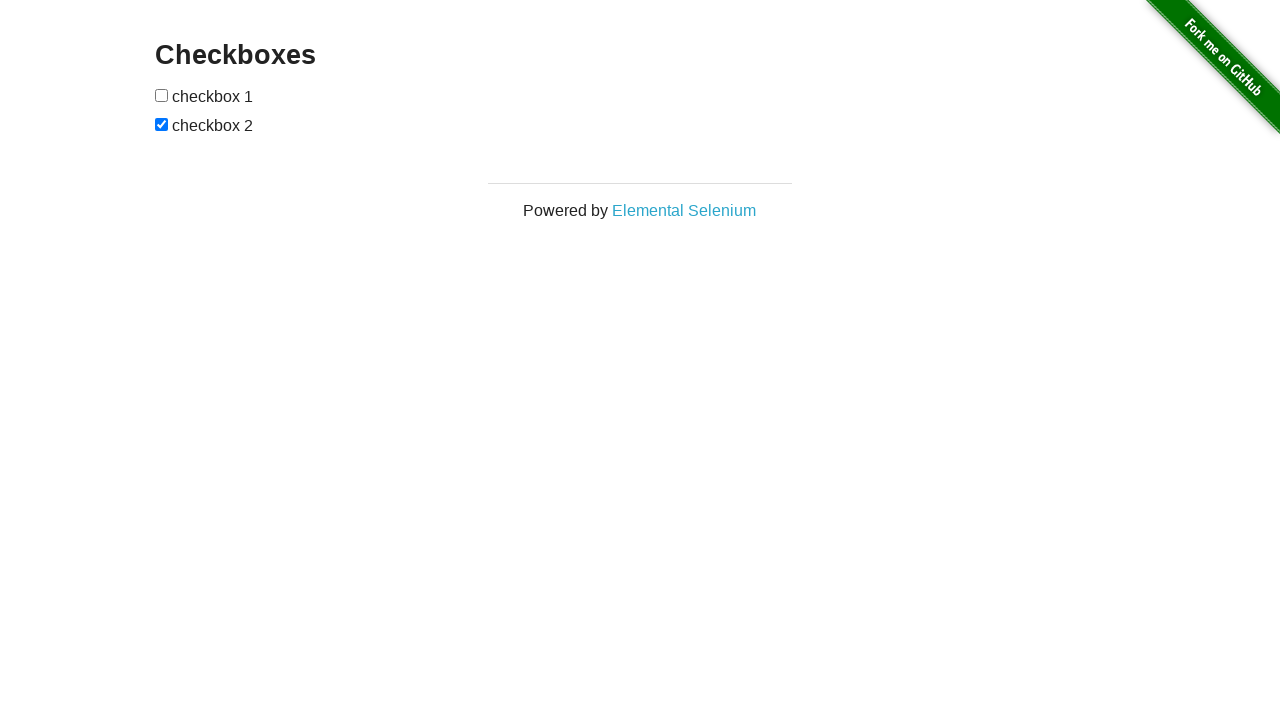

Clicked checkbox1 to select it at (162, 95) on (//input[@type='checkbox'])[1]
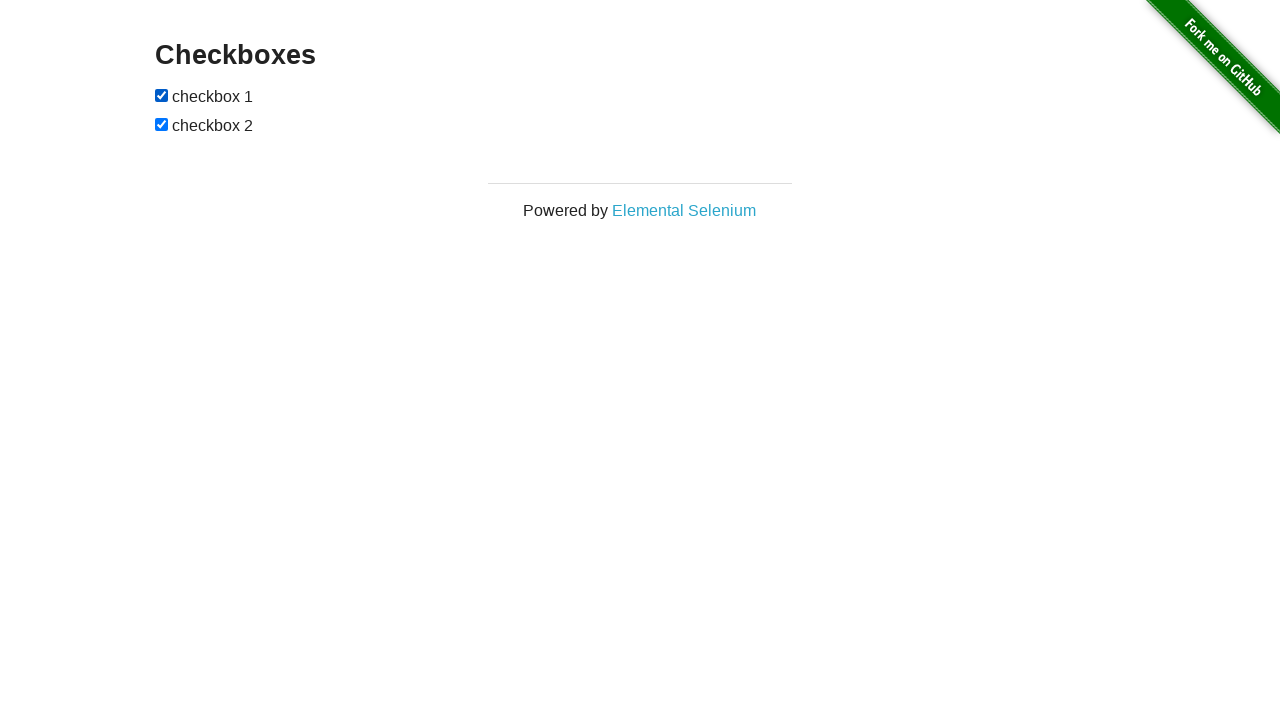

Clicked checkbox2 to deselect it at (162, 124) on (//input[@type='checkbox'])[2]
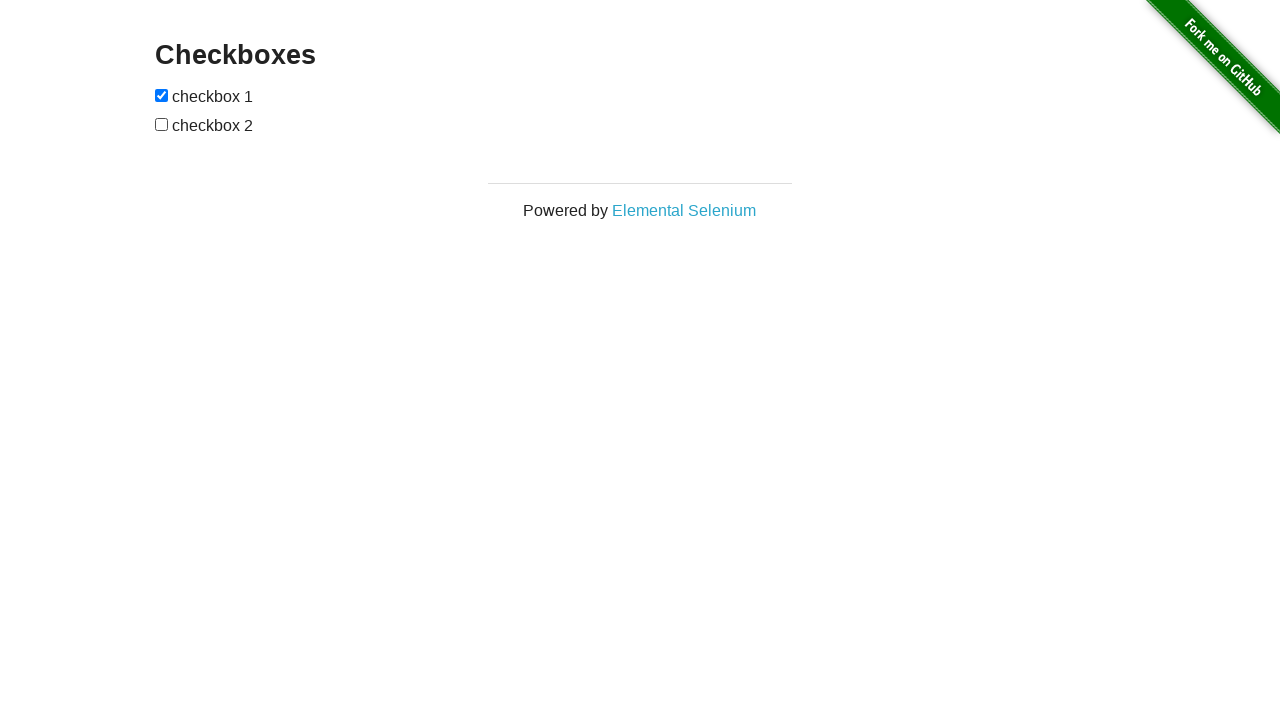

Verified checkbox1 is now checked after clicking
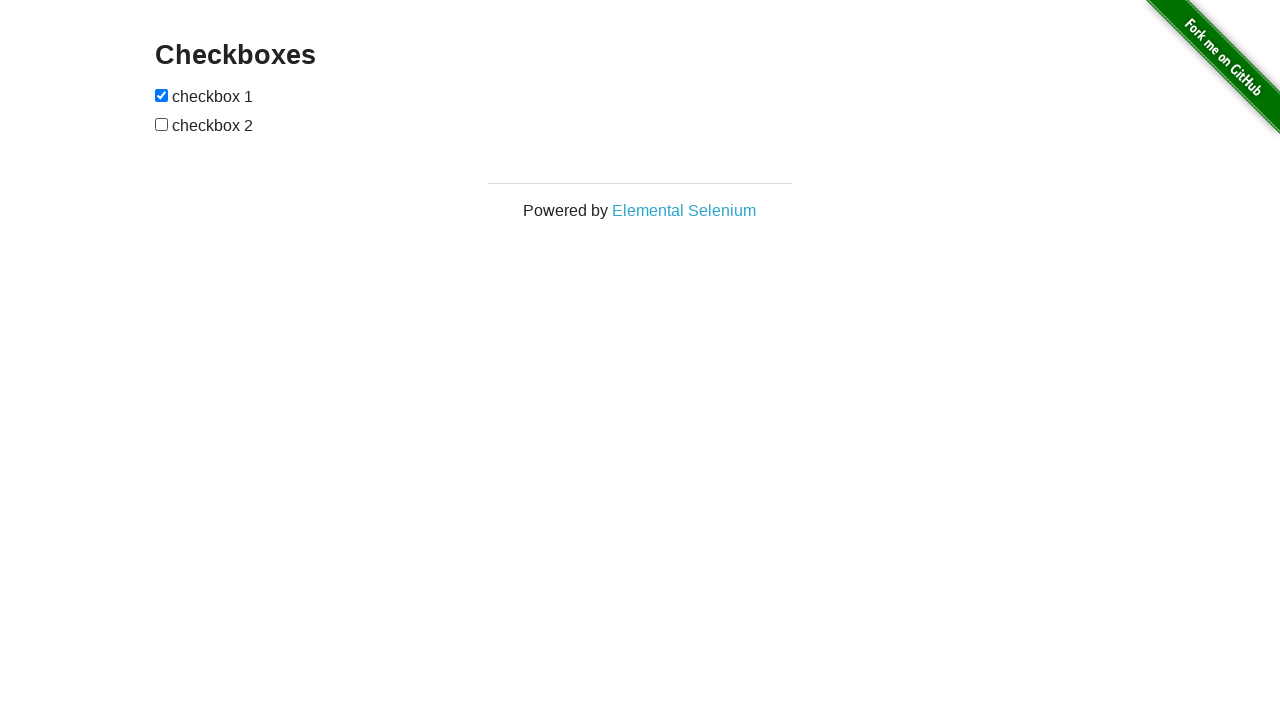

Verified checkbox2 is now unchecked after clicking
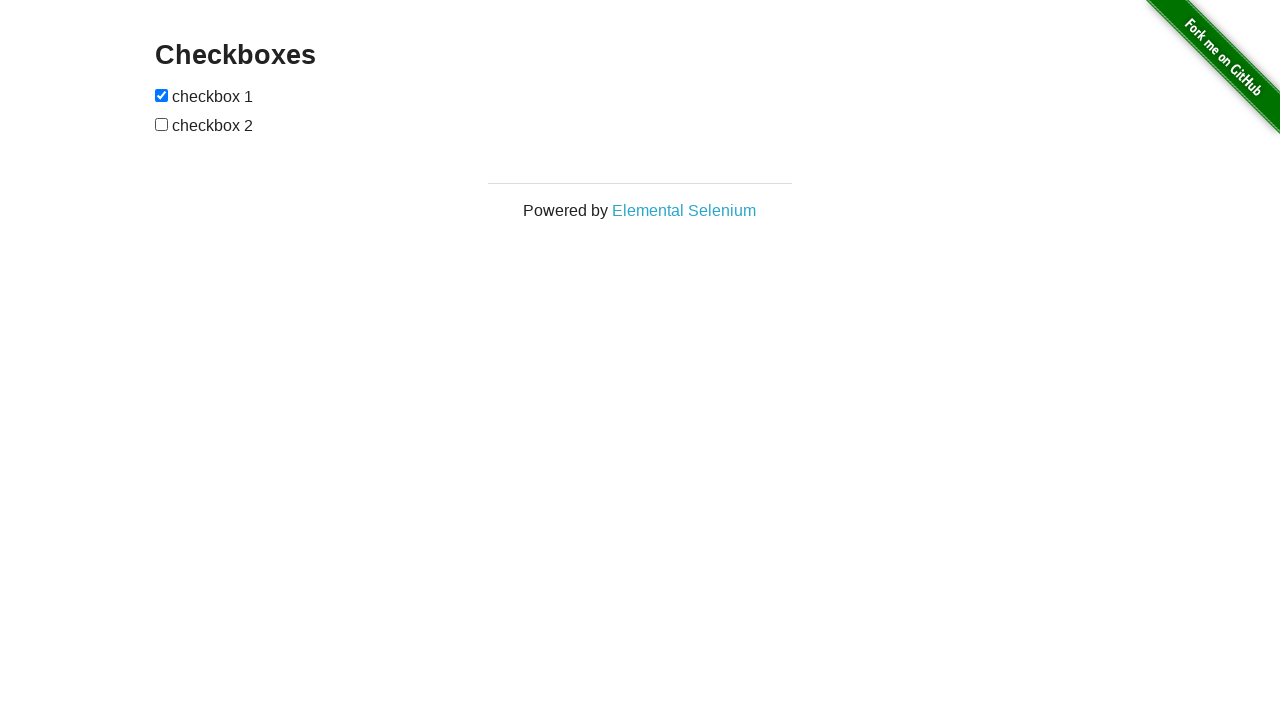

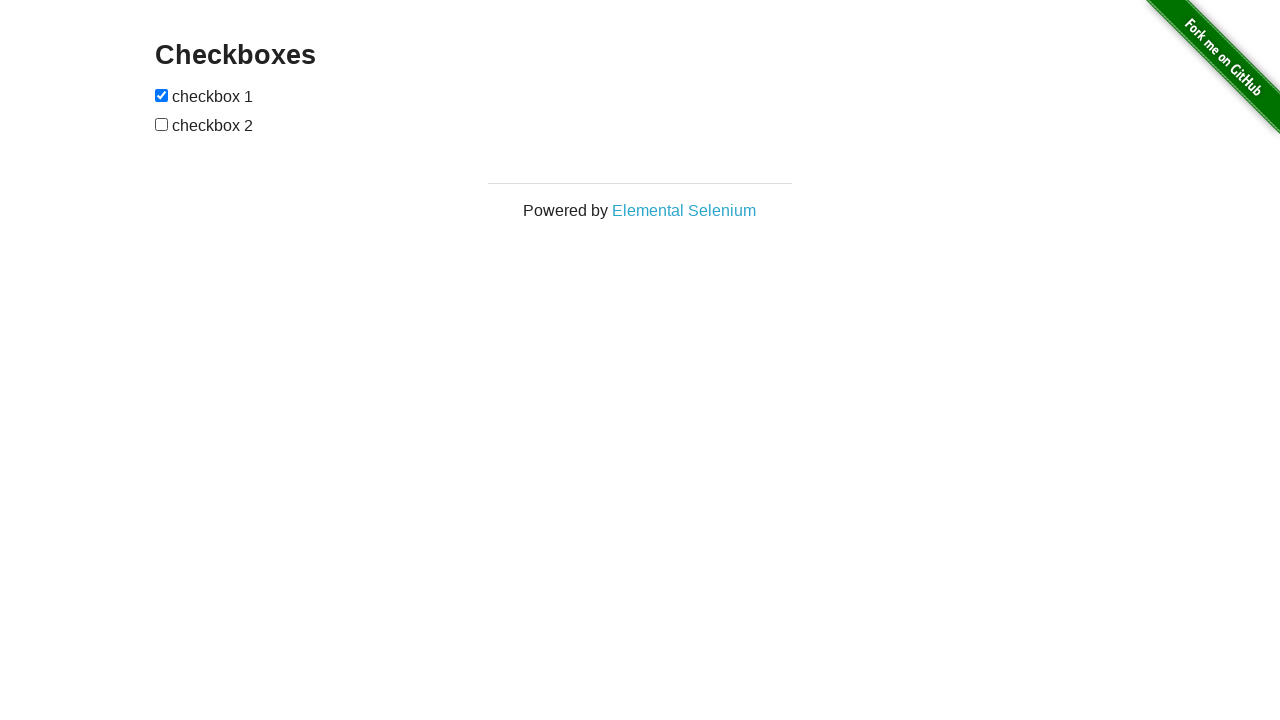